Tests window handling by opening multiple browser windows through clicking help, terms, and privacy links, then switching to the terms window

Starting URL: https://accounts.google.com/signup/v2/webcreateaccount?flowName=GlifWebSignIn&flowEntry=SignUp

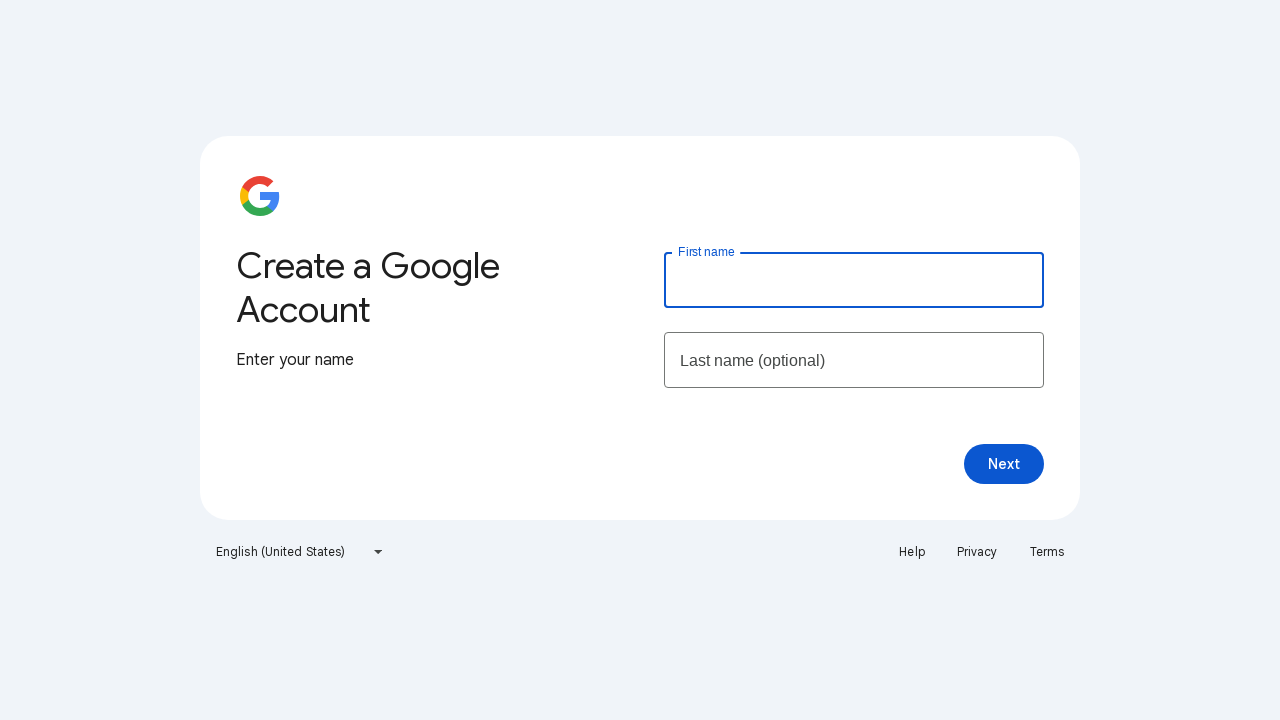

Clicked Help link and opened new window at (912, 552) on xpath=//a[text()='Help']
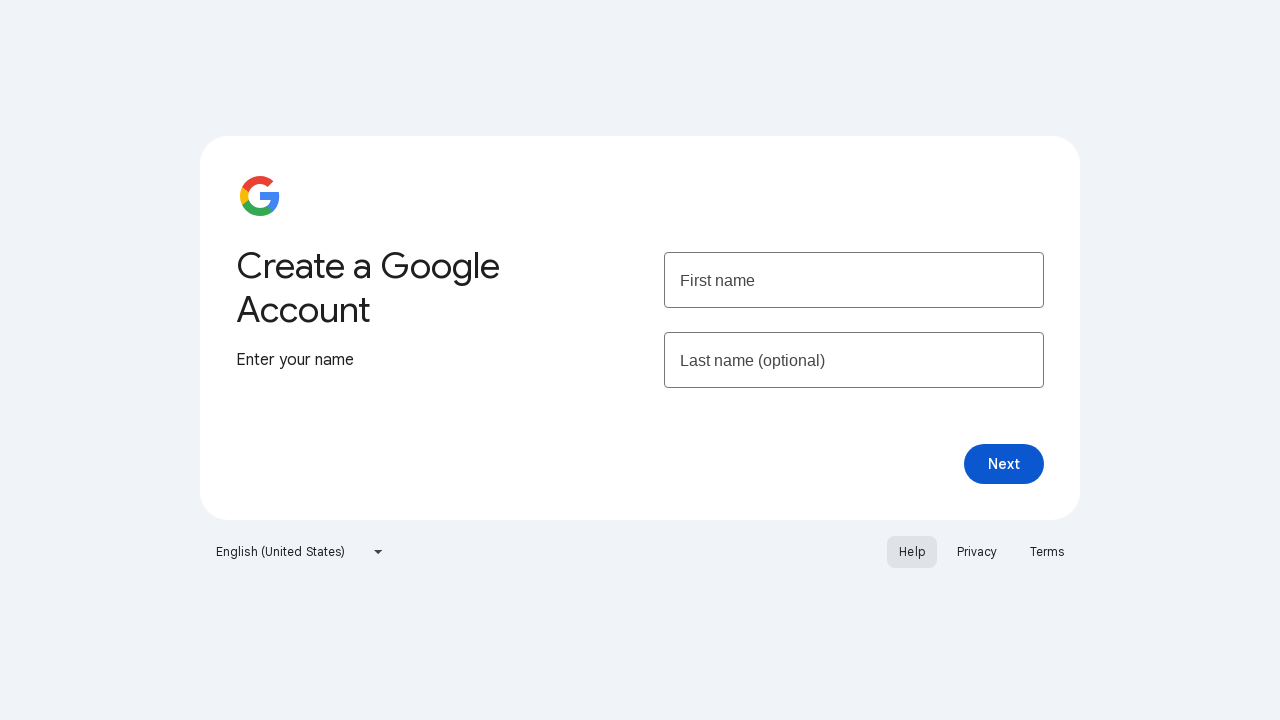

Clicked Terms link and opened new window at (1047, 552) on xpath=//a[text()='Terms']
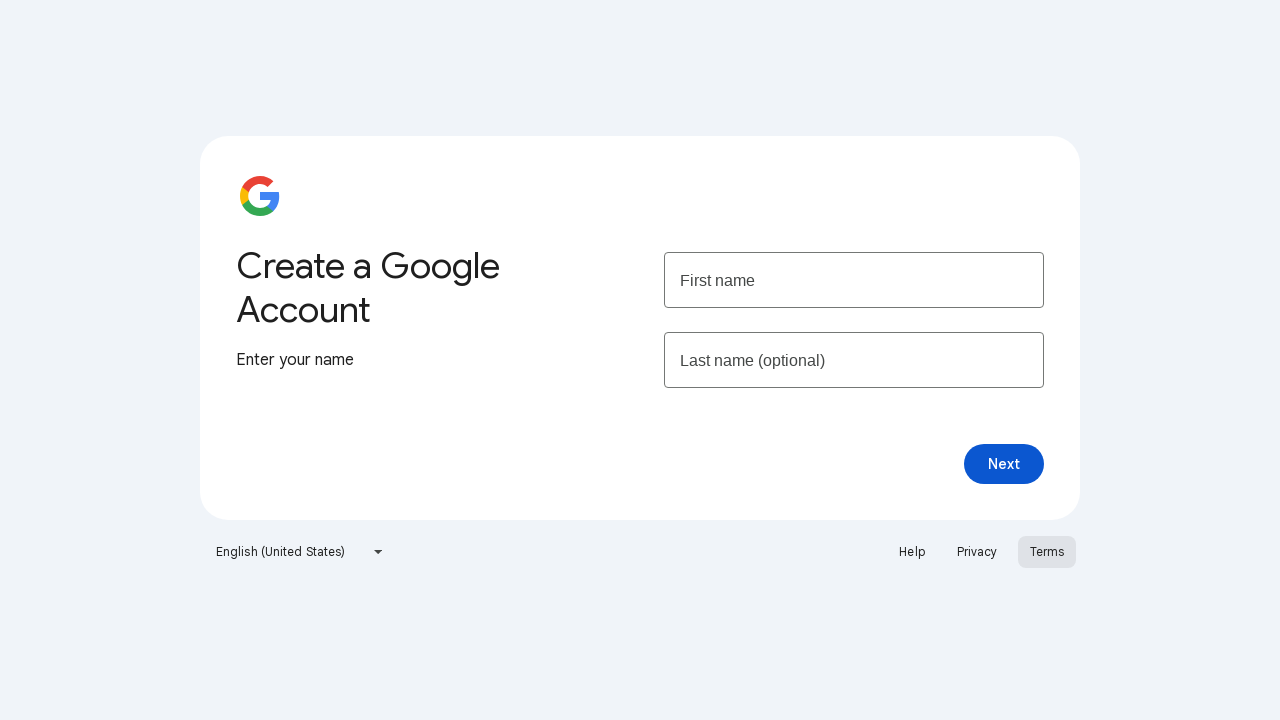

Clicked Privacy link and opened new window at (977, 552) on xpath=//a[text()='Privacy']
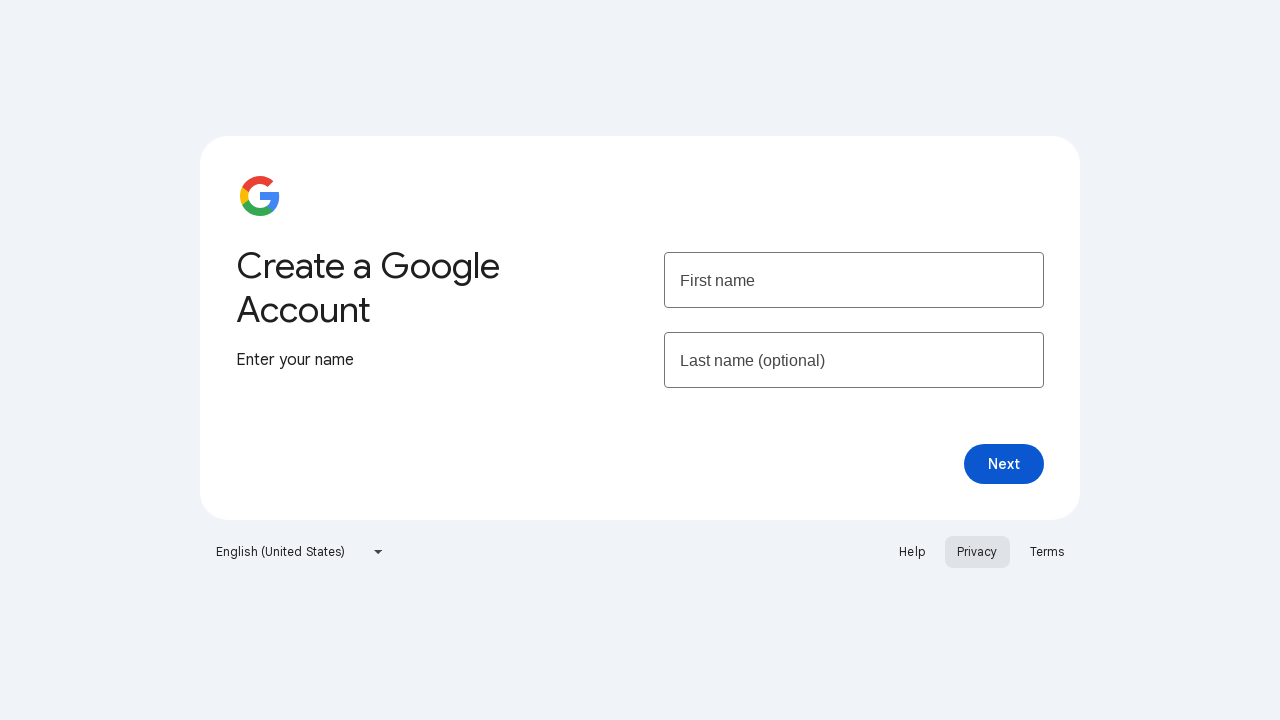

Brought Terms window to front
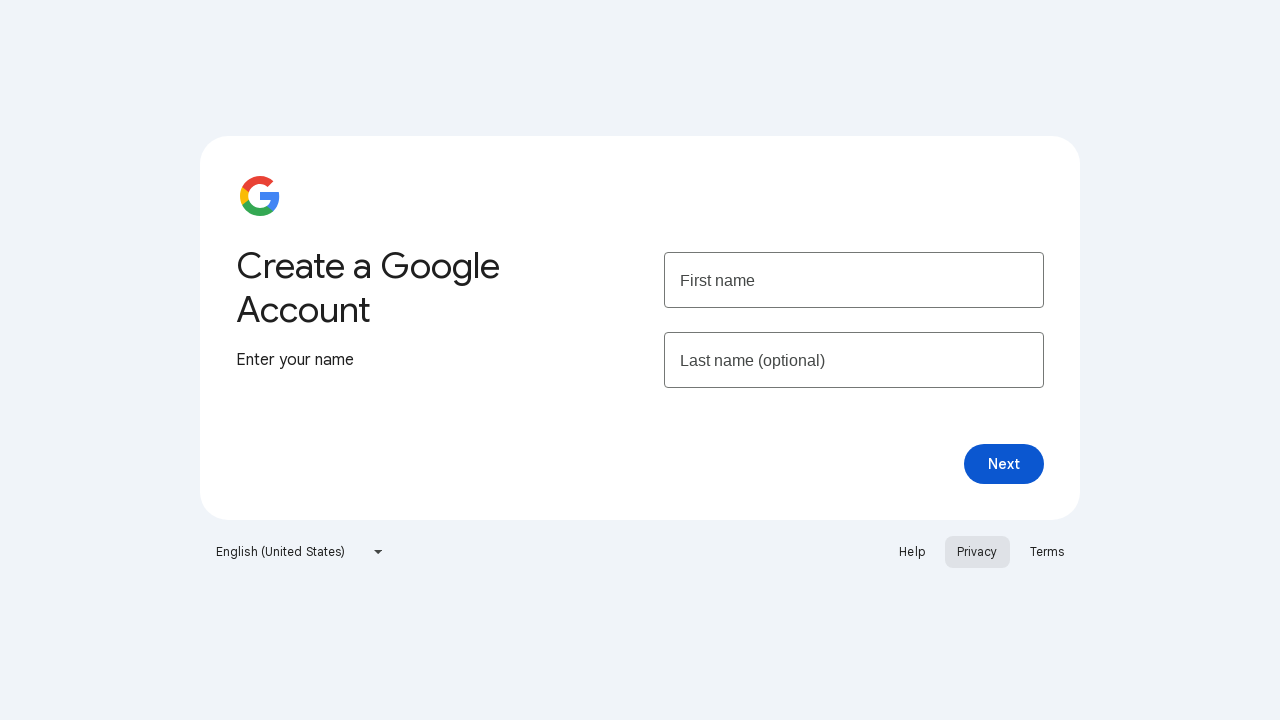

Retrieved page title from Terms window
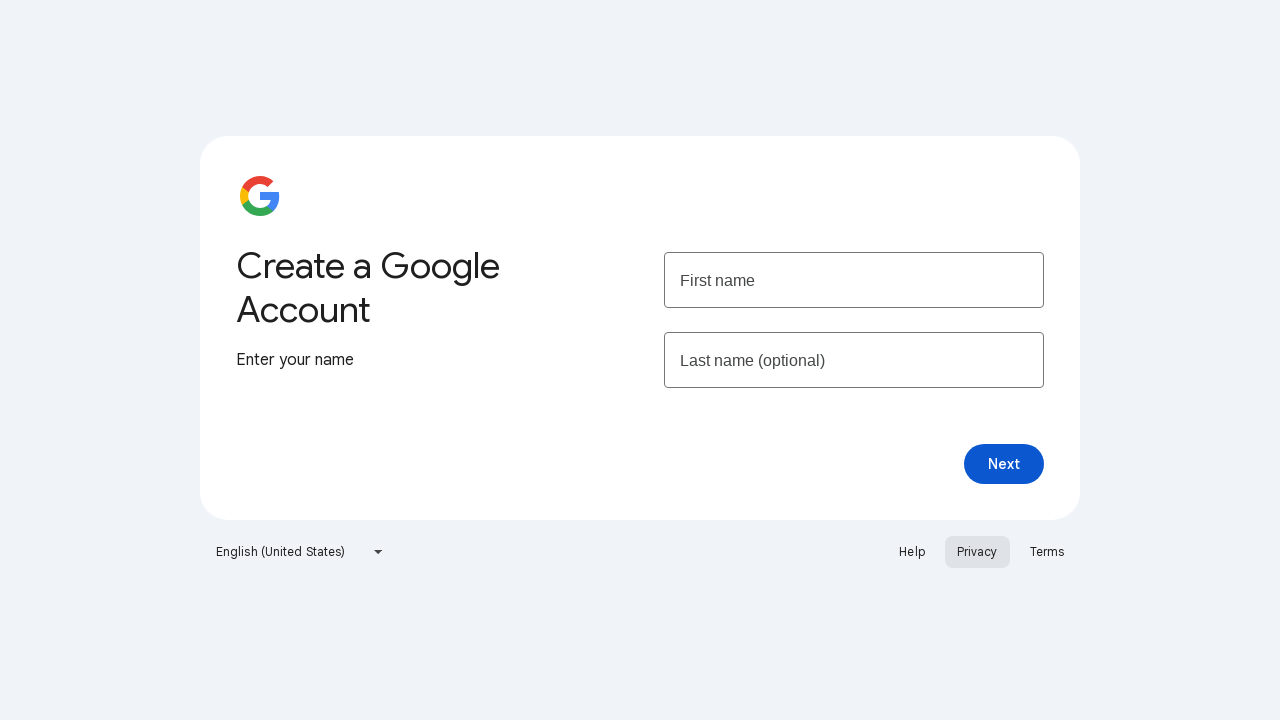

Verified Terms page with title: Google Terms of Service – Privacy & Terms – Google
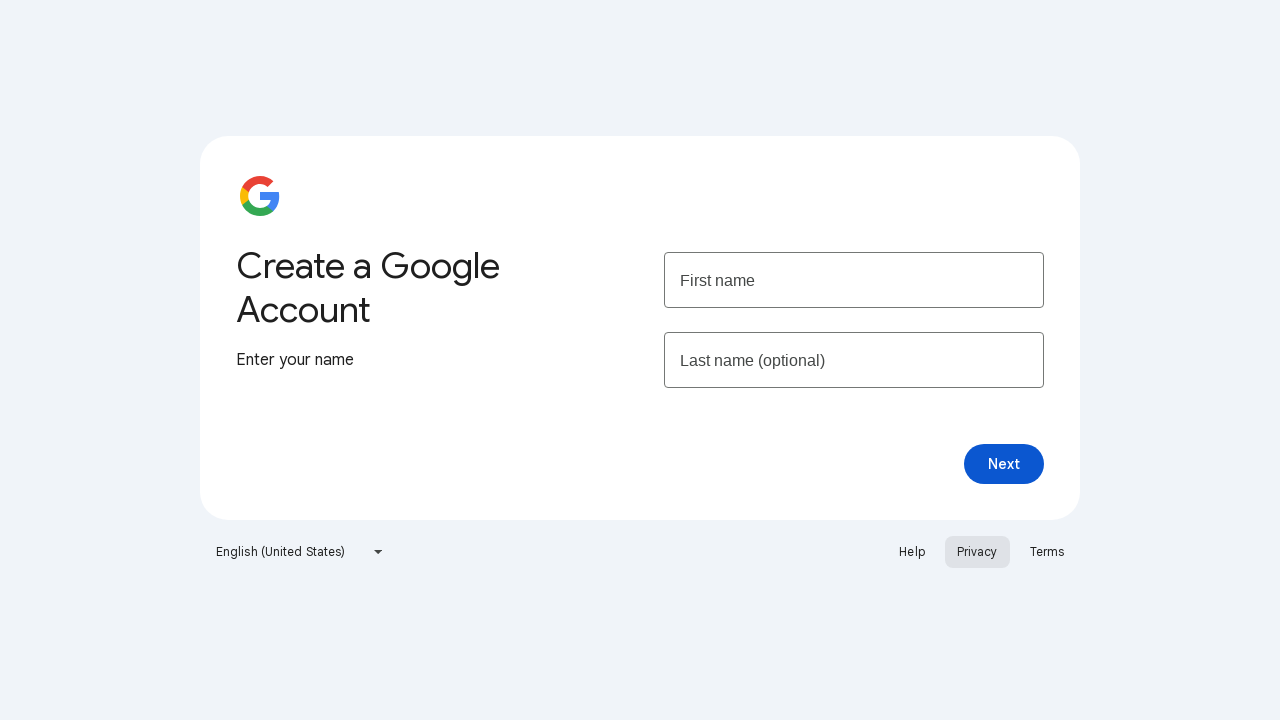

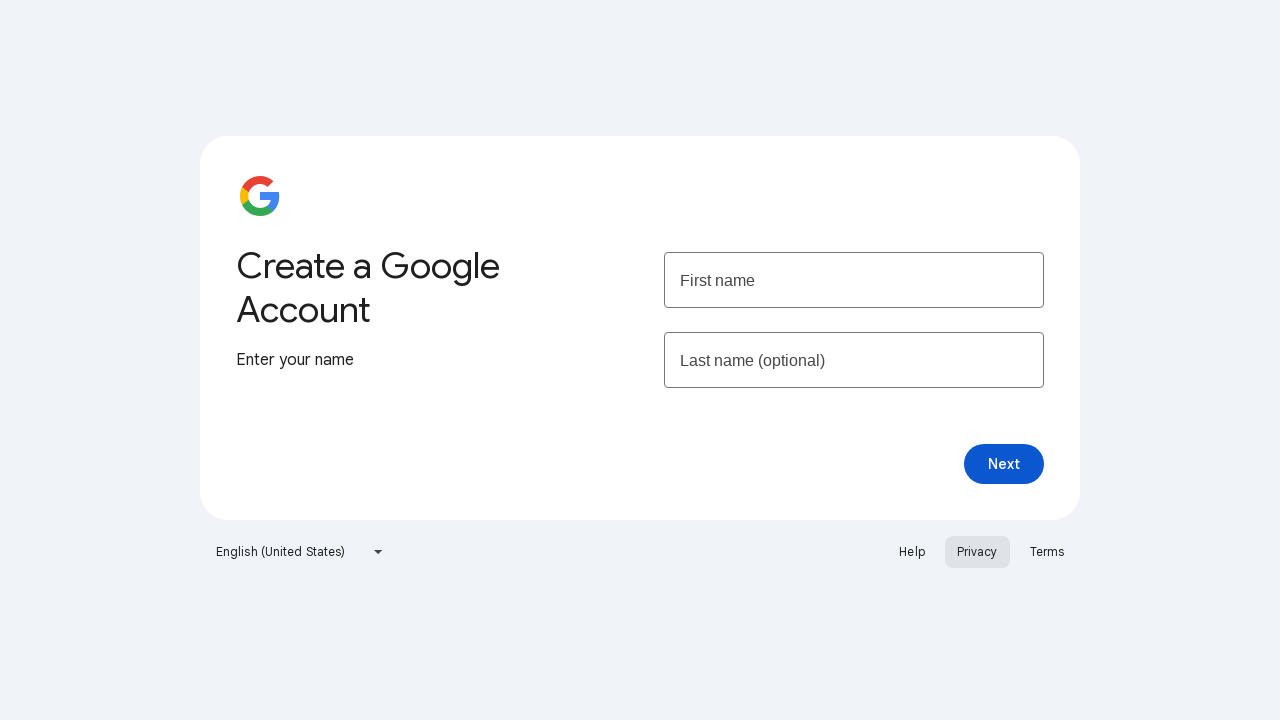